Tests text input validation by clicking the input field and pressing Enter without entering any text, verifying the validation message appears

Starting URL: https://www.qa-practice.com/elements/input/simple

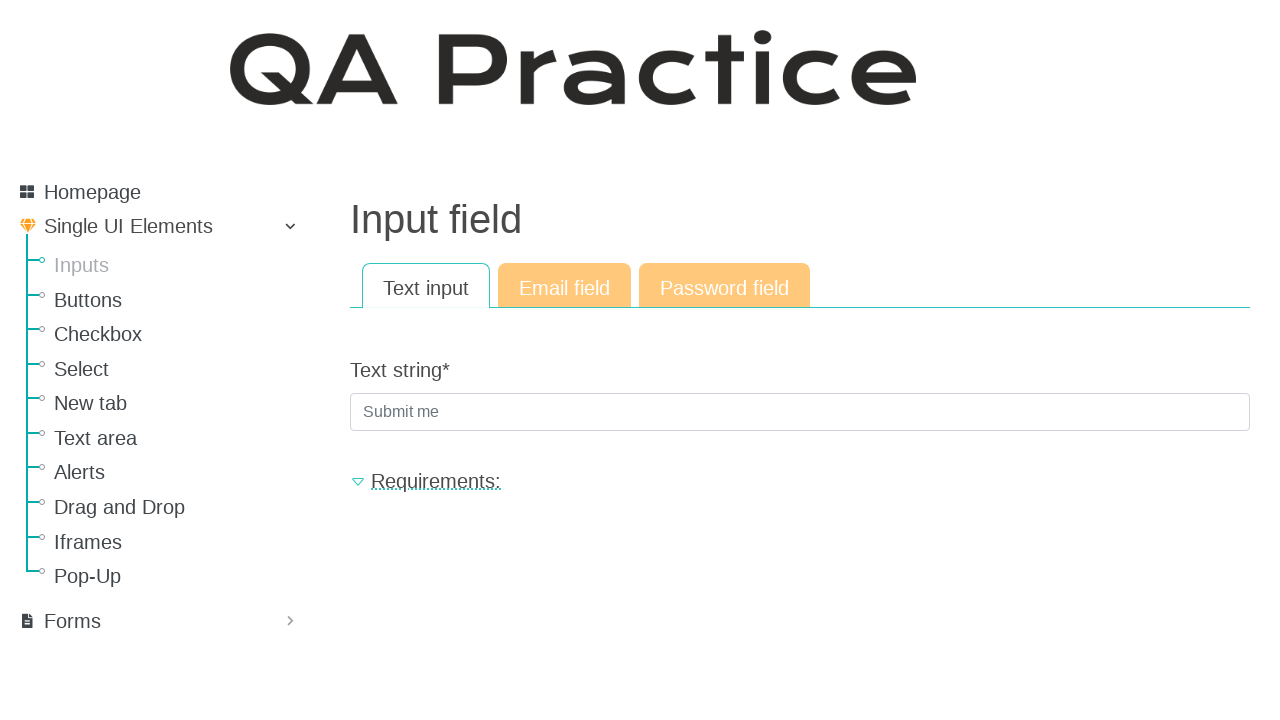

Clicked on the text input field at (800, 412) on #id_text_string
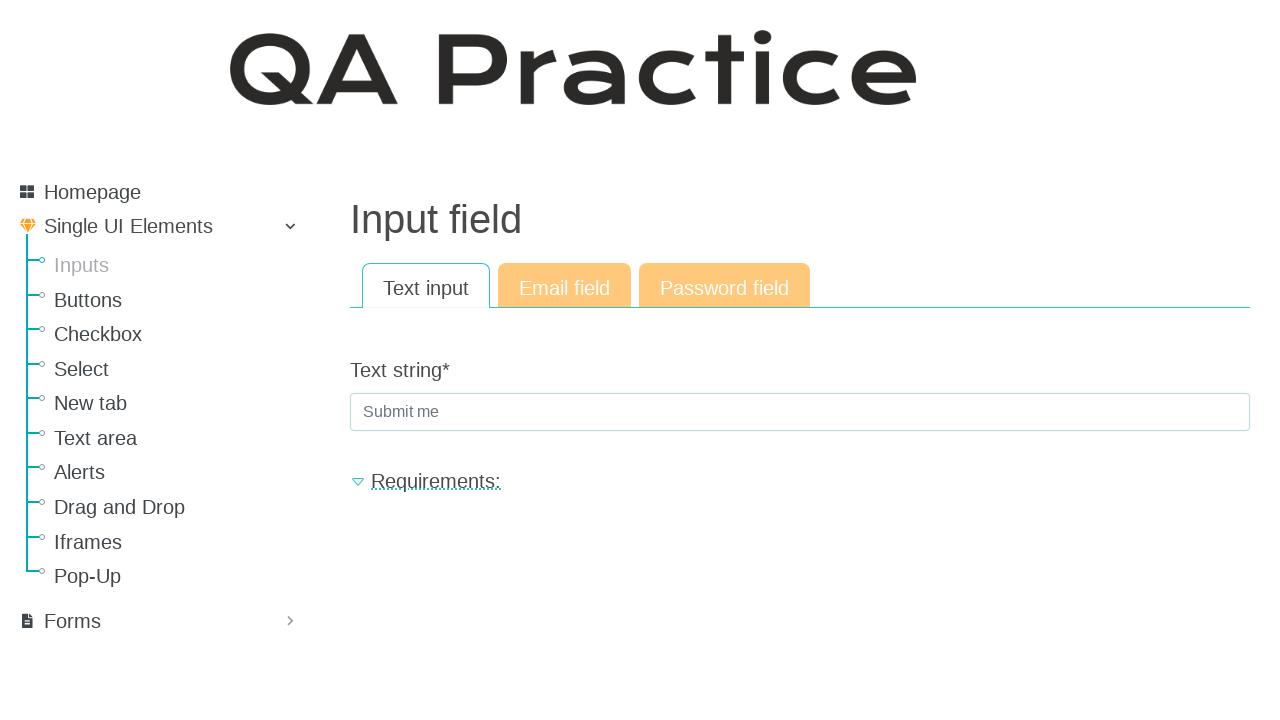

Pressed Enter without entering any text
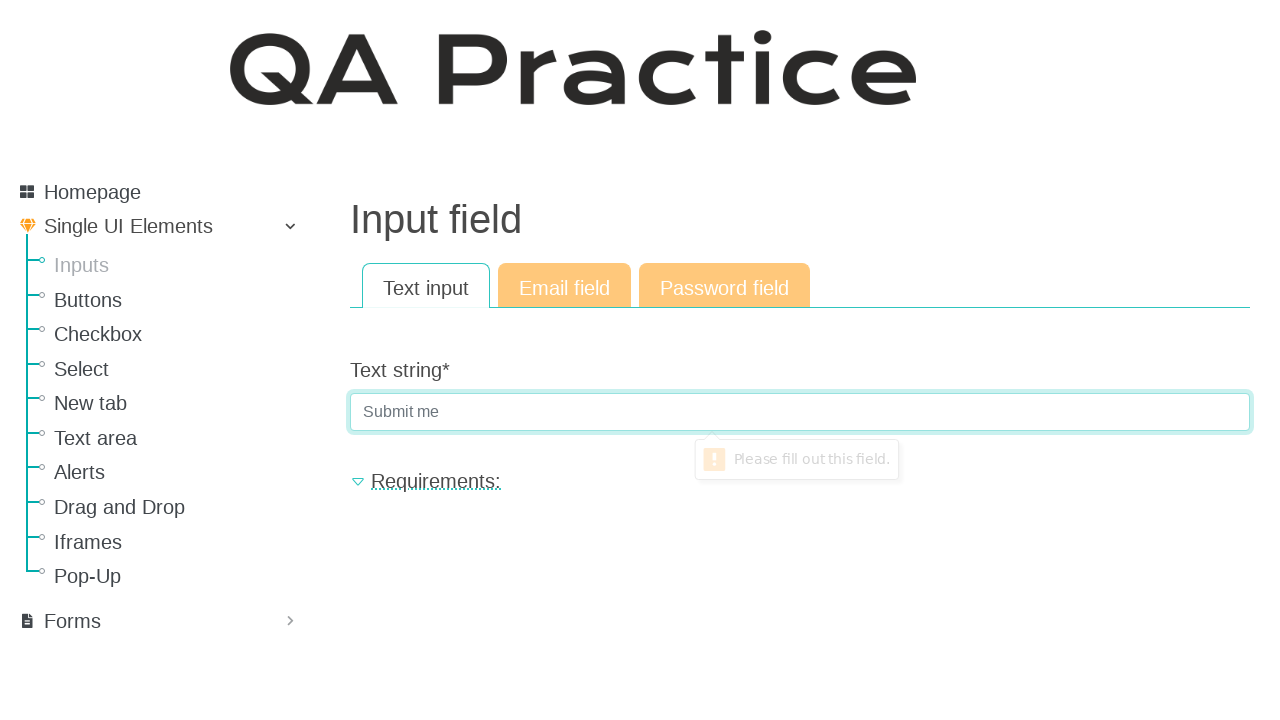

Located the text input field to verify validation message
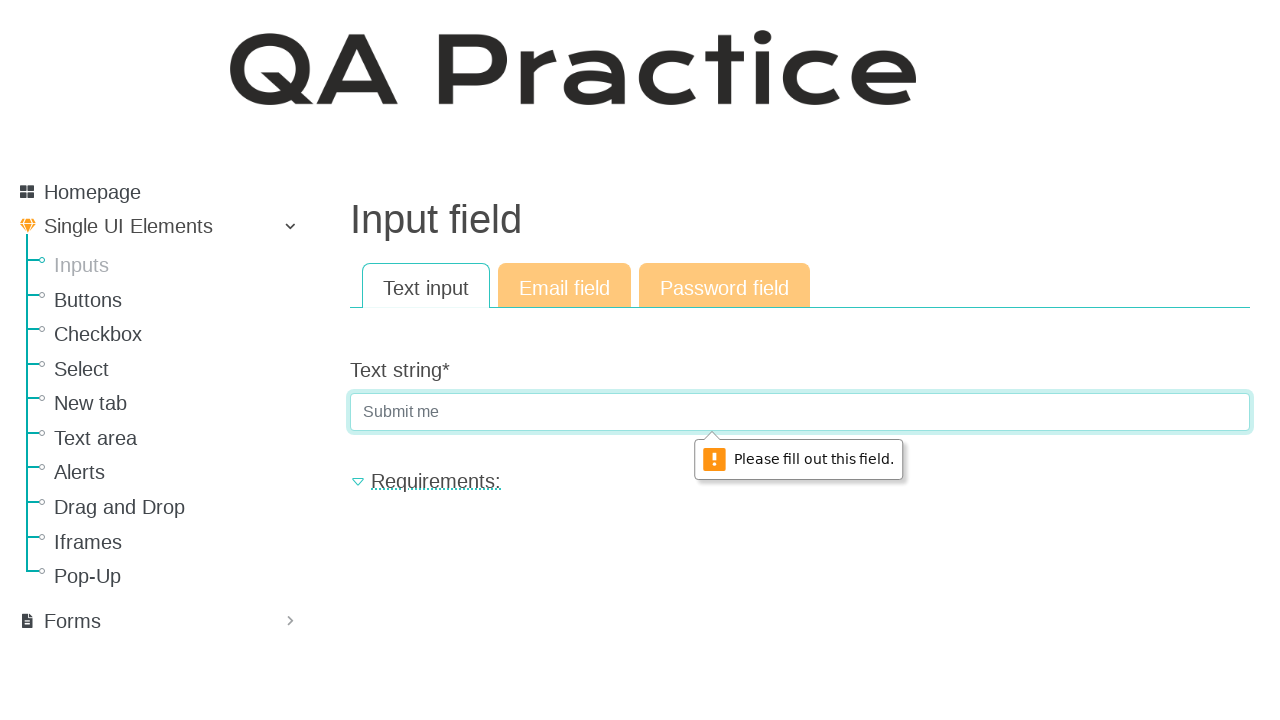

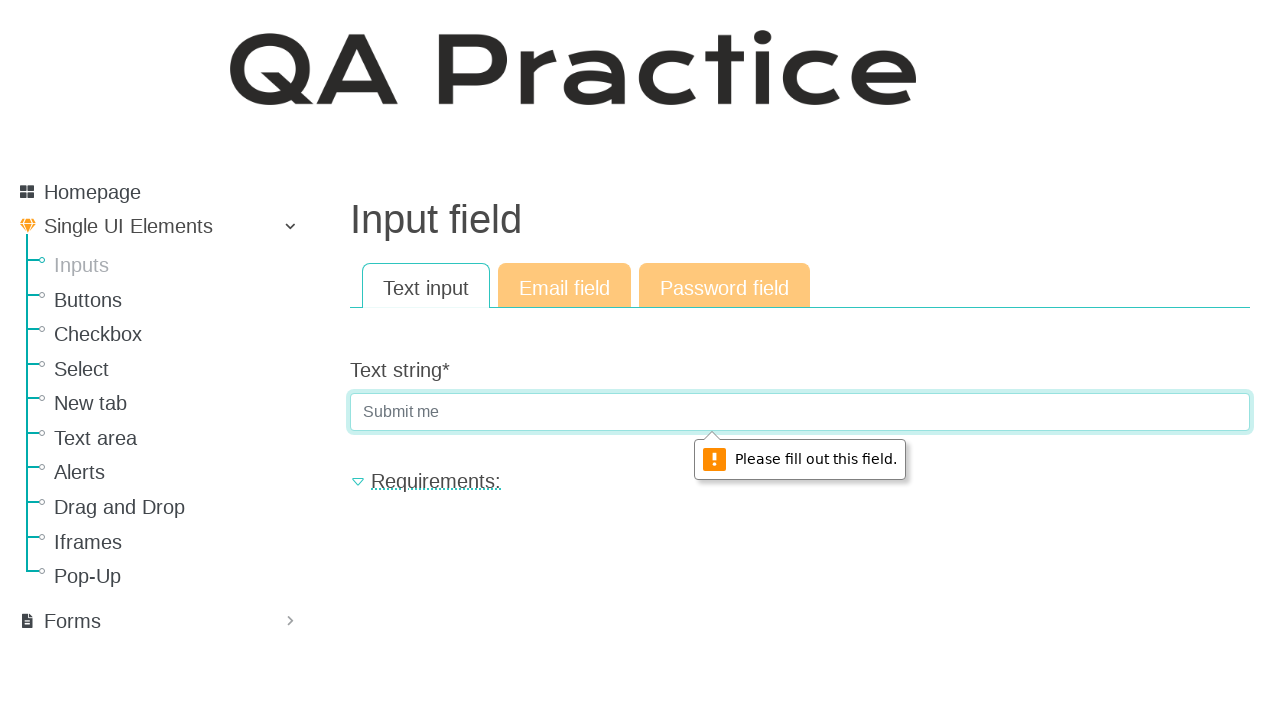